Navigates to a Java tutorial blog page, maximizes the browser window, and retrieves the window dimensions

Starting URL: https://java2blog.com/system-out-println-shortcut-eclipse/

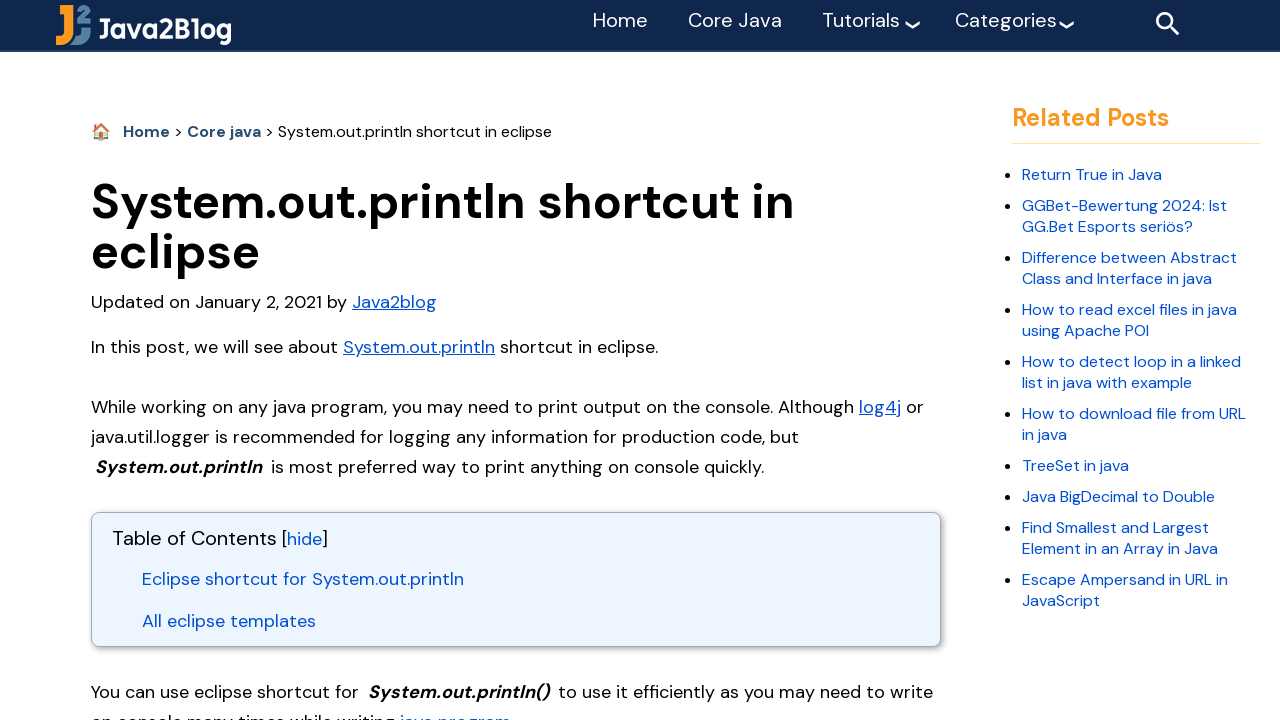

Set viewport size to 1920x1080
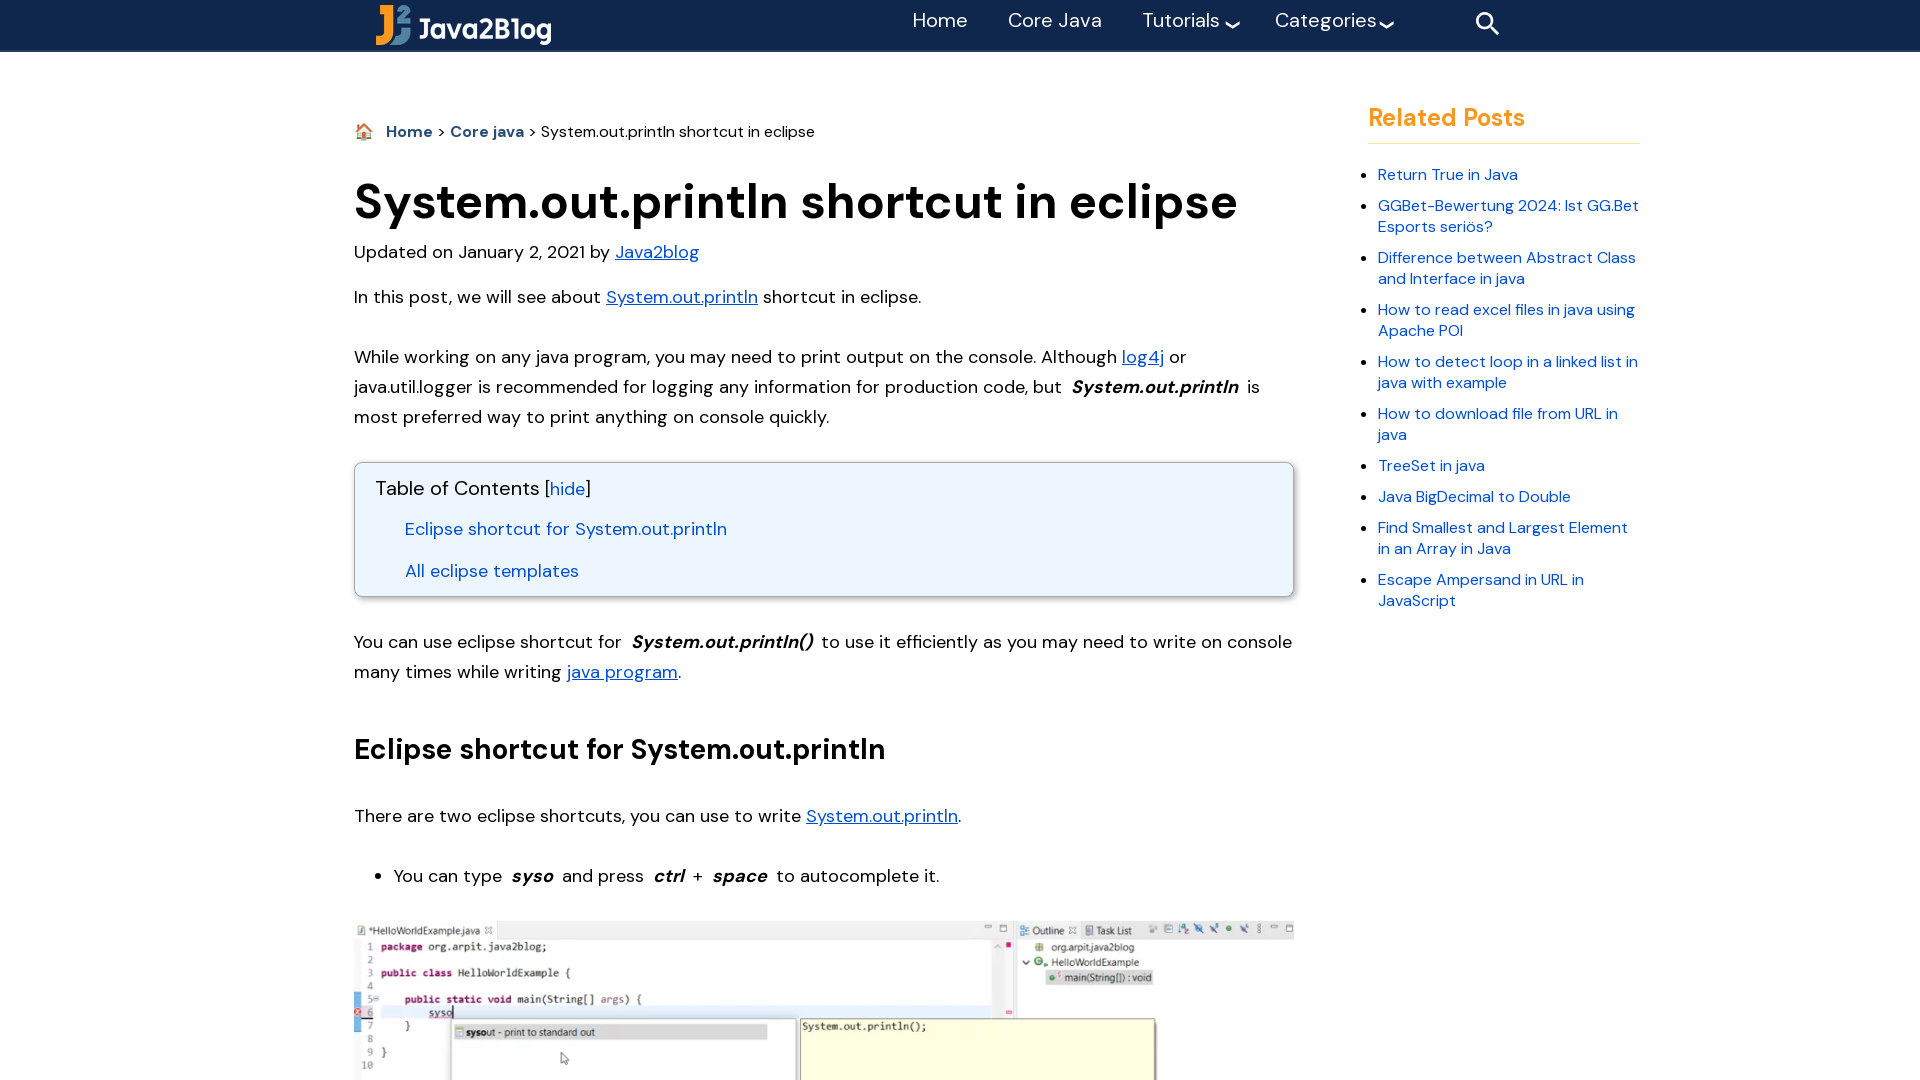

Retrieved viewport size: {'width': 1920, 'height': 1080}
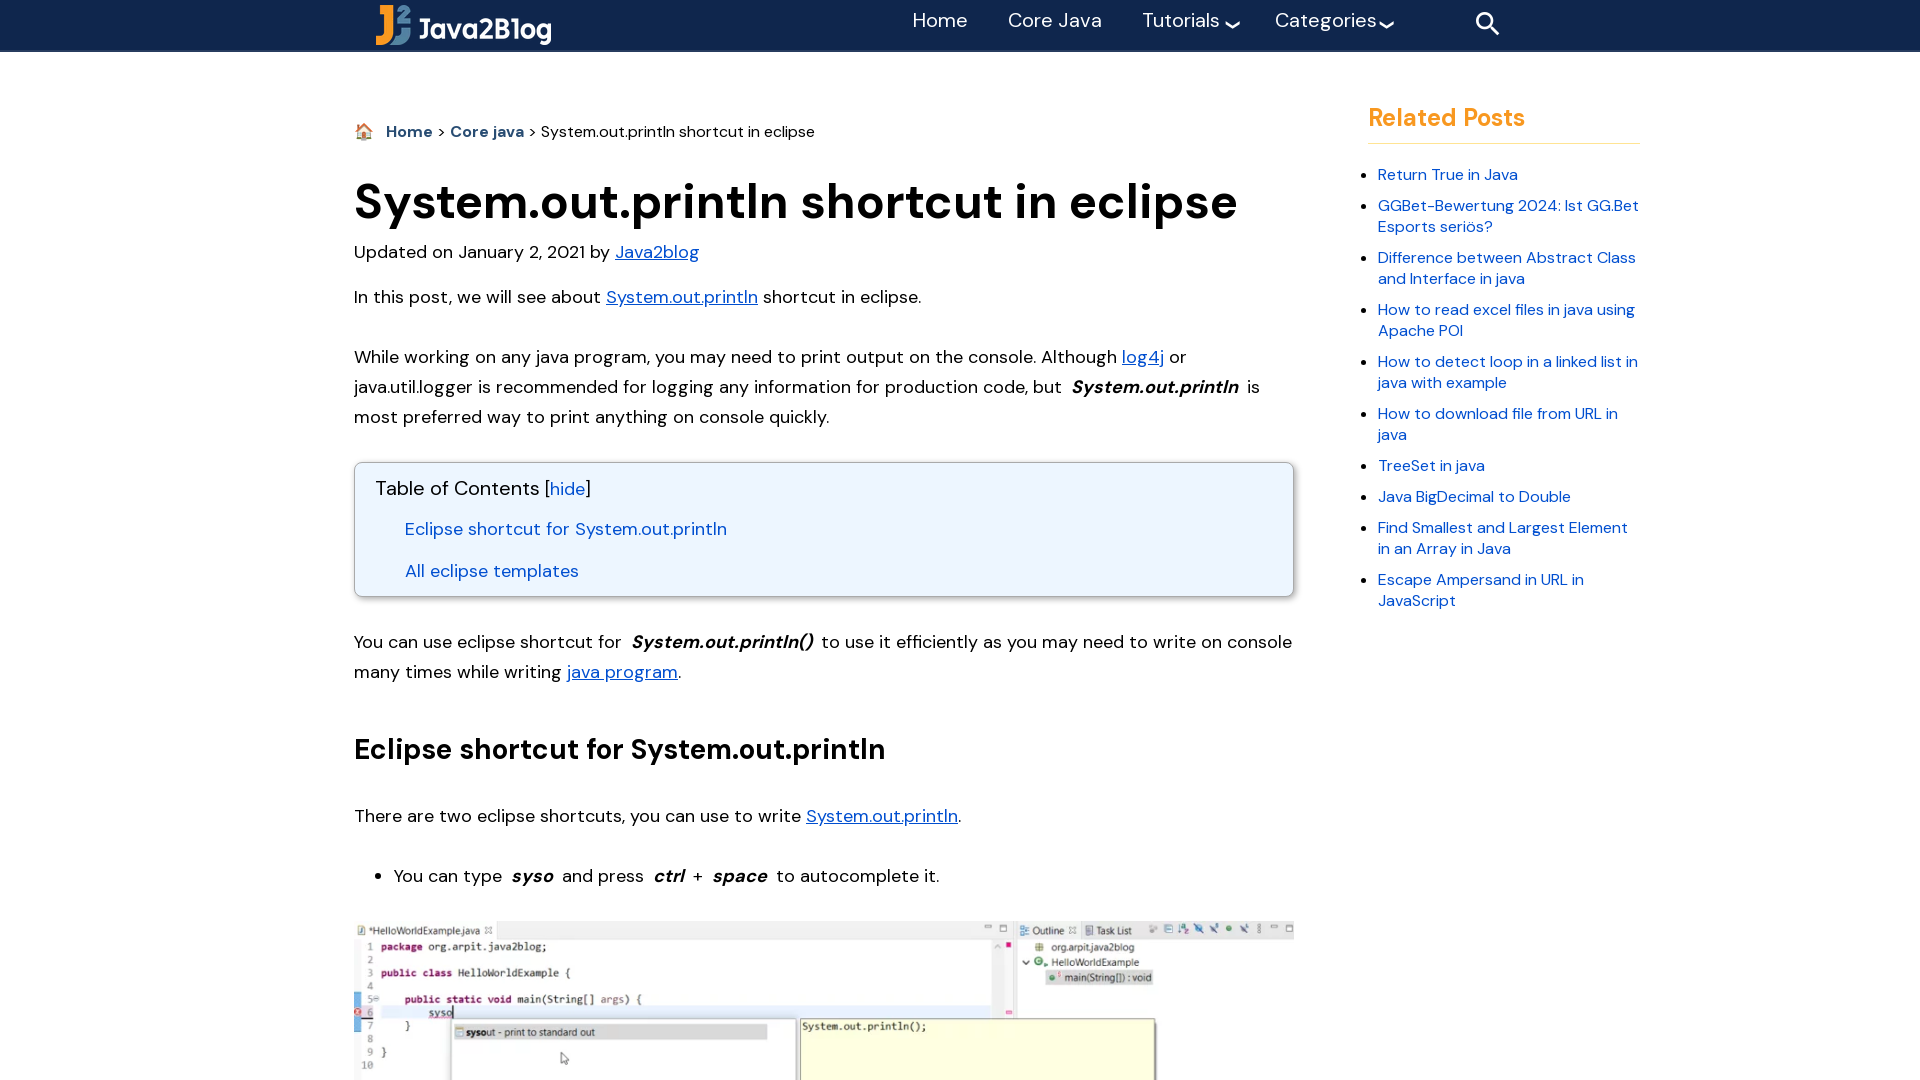

Waited for page to reach domcontentloaded state
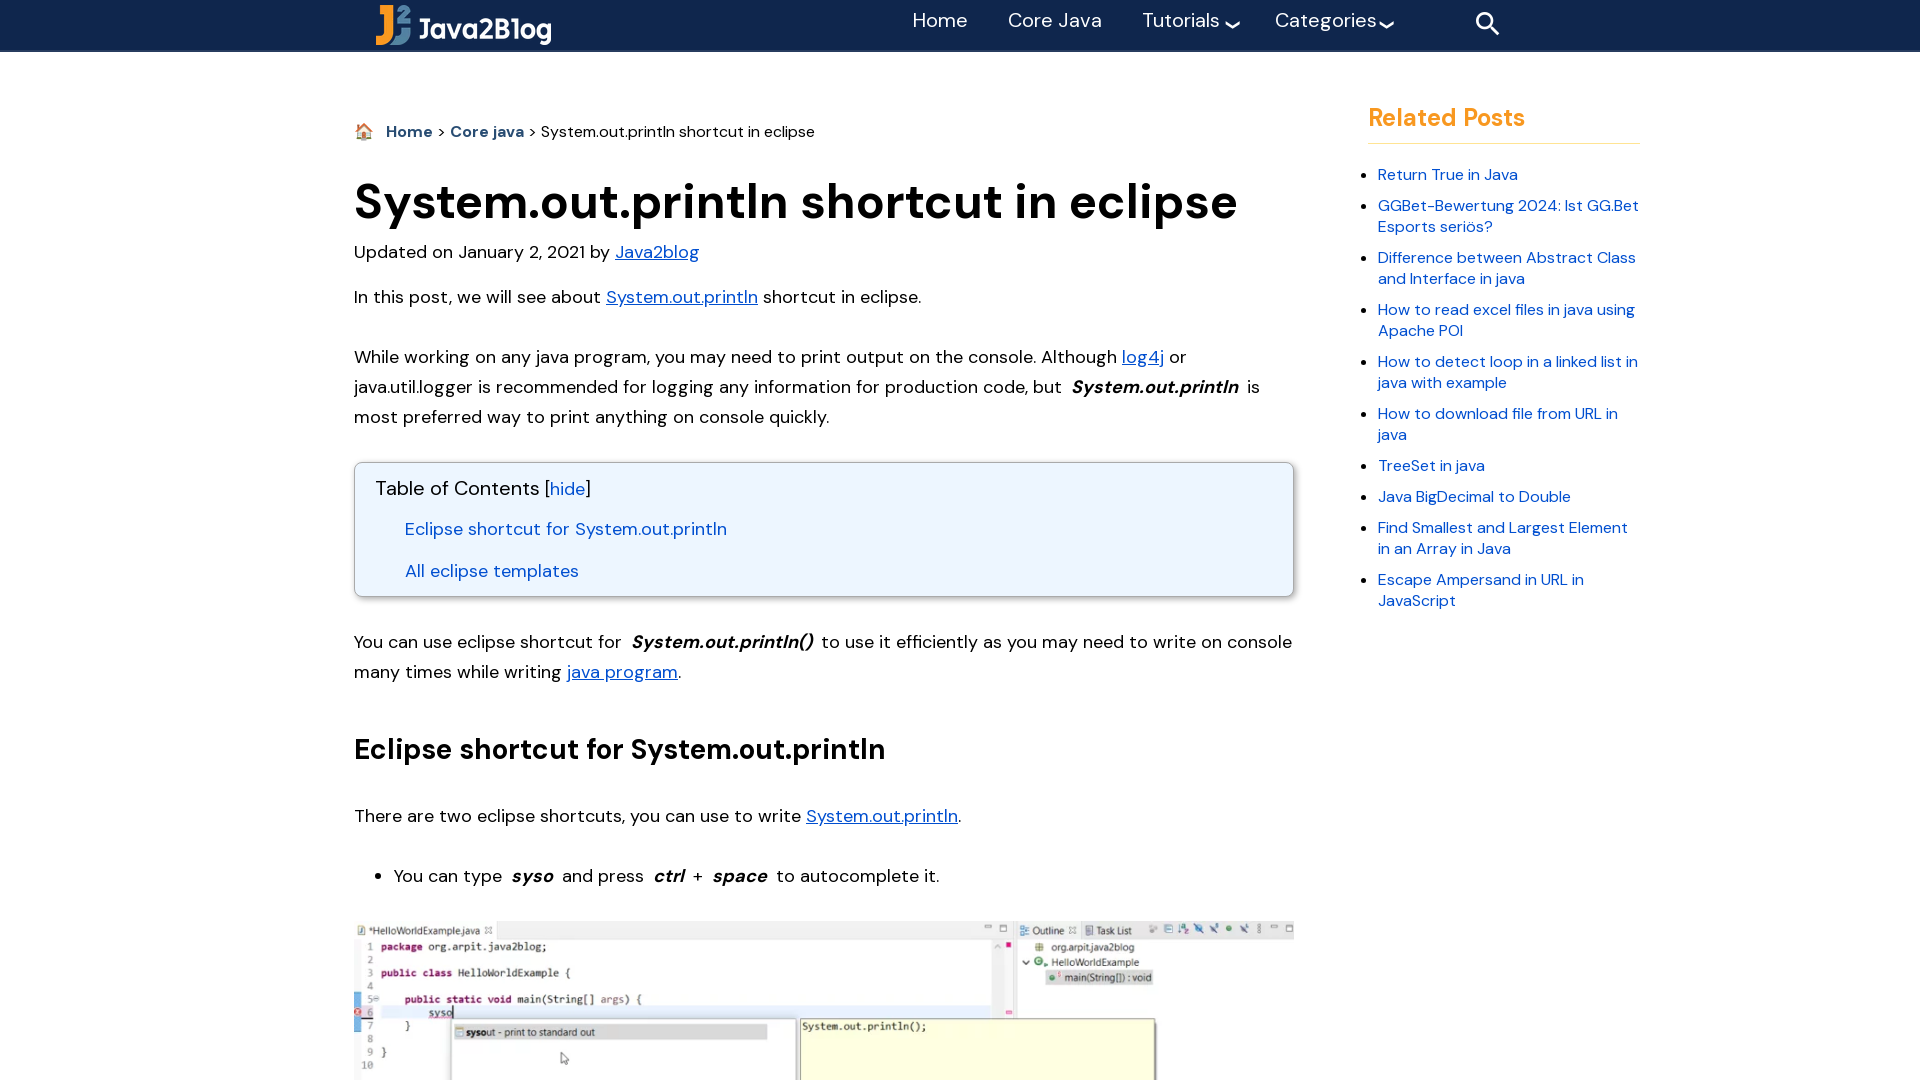

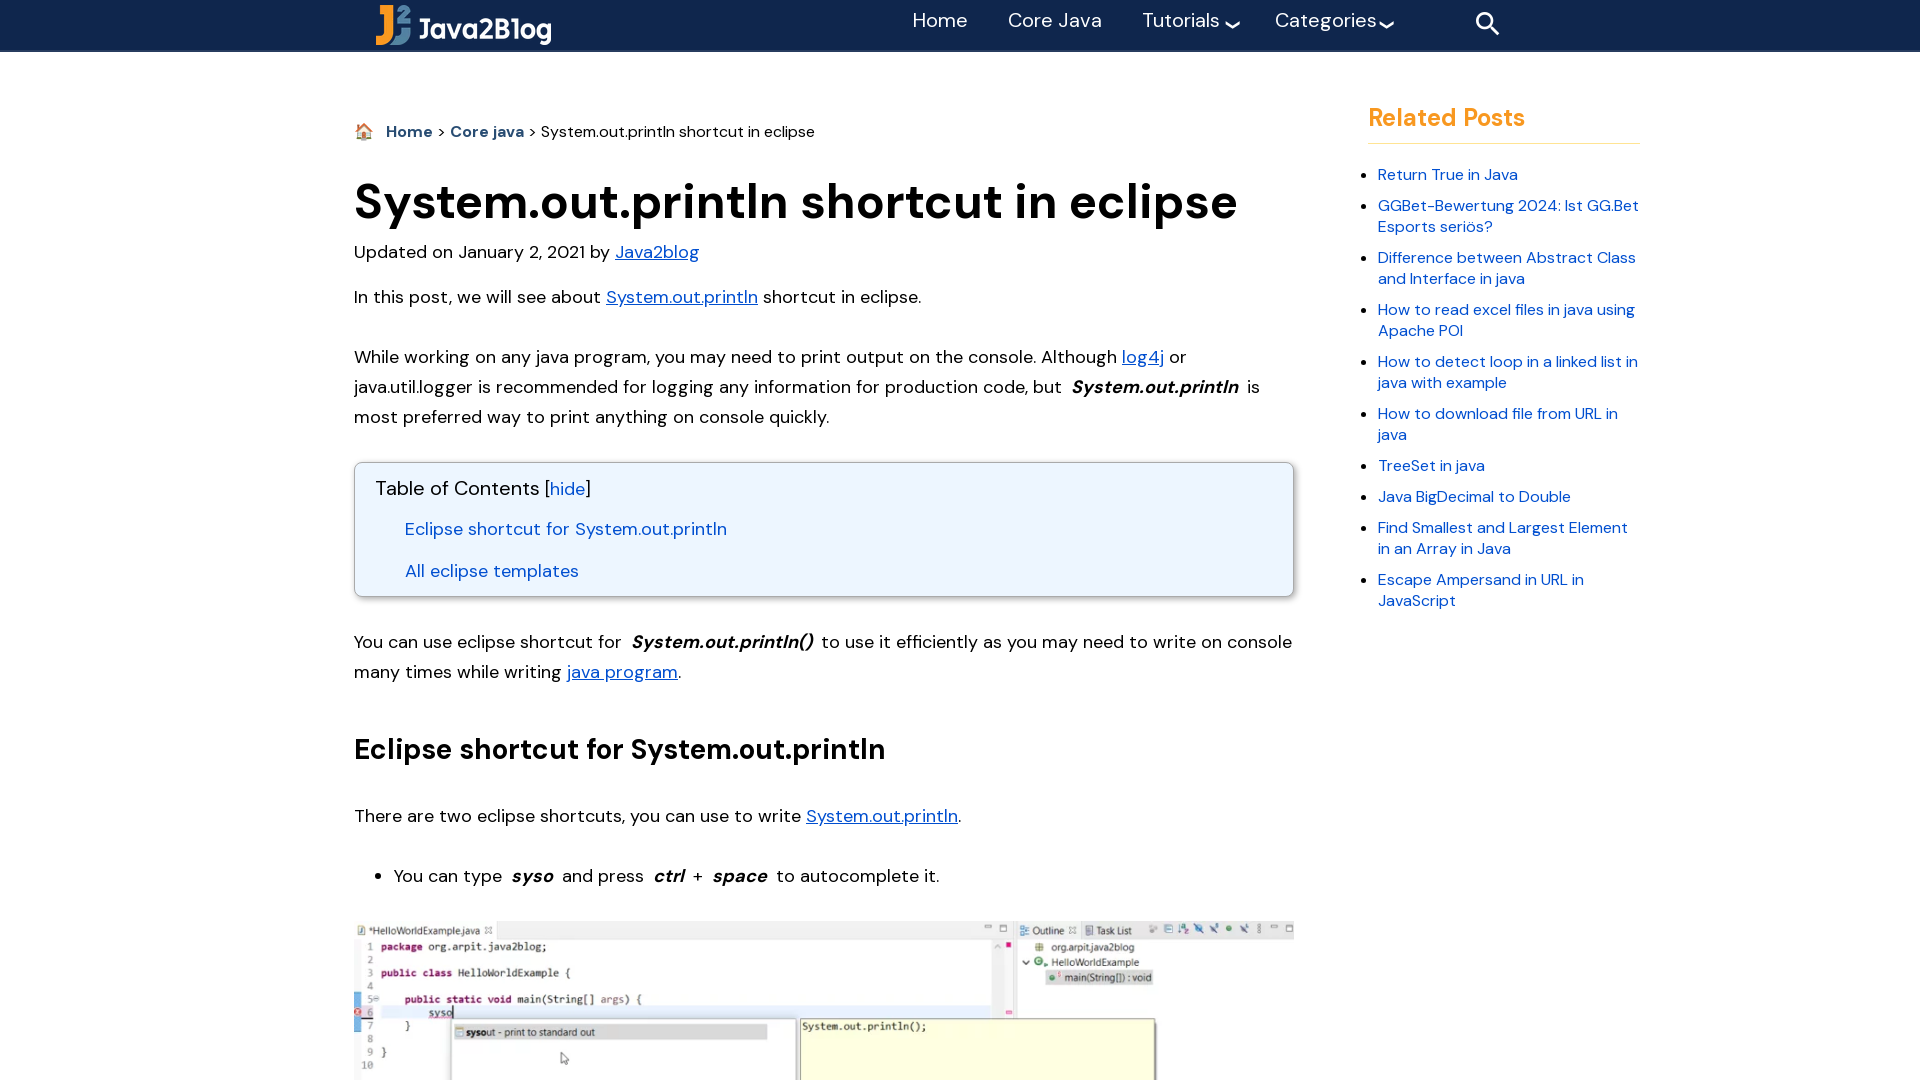